Tests a text box form by filling in full name, email, current address, and permanent address fields, then submitting the form

Starting URL: https://demoqa.com/text-box

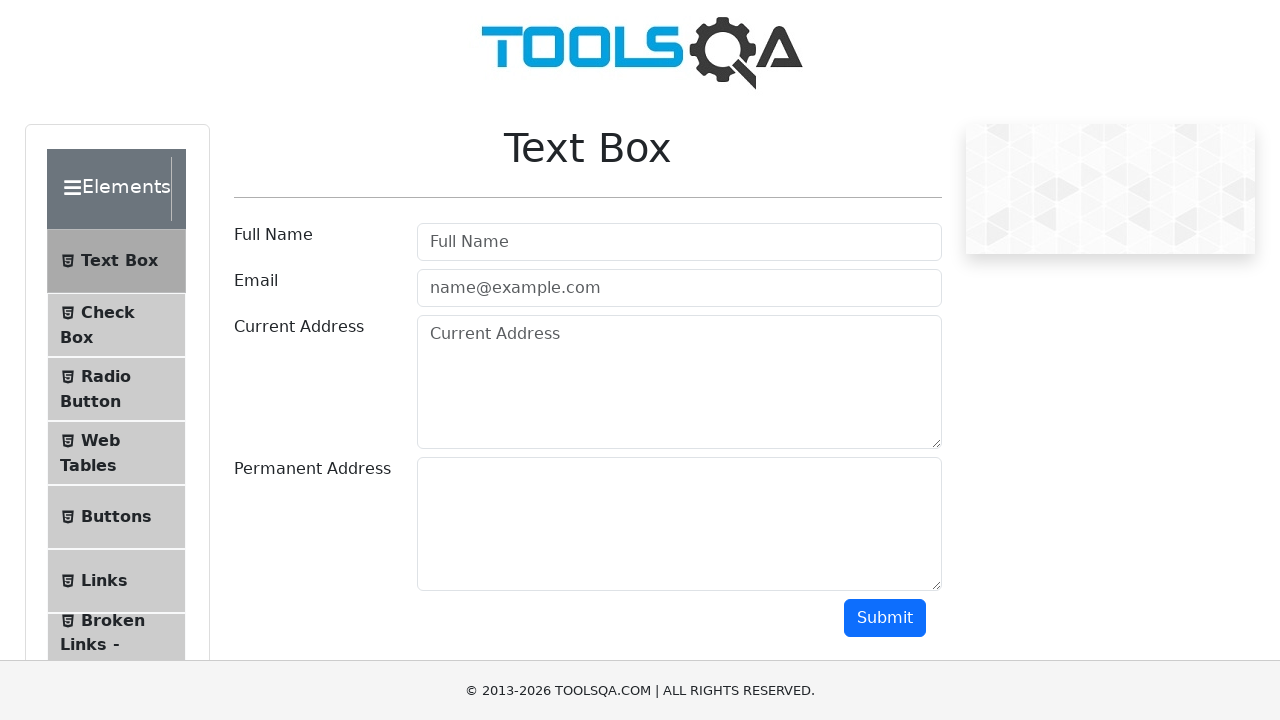

Filled full name field with 'John Smith' on #userName
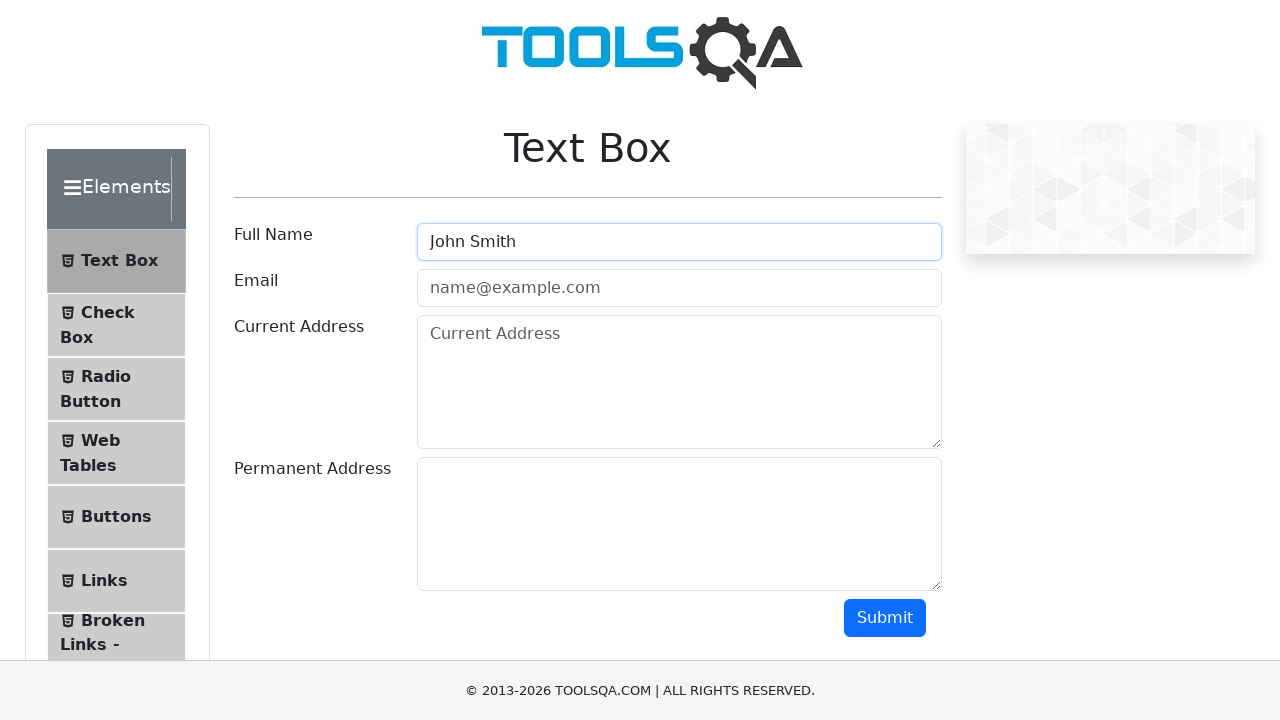

Filled email field with 'john.smith@example.com' on #userEmail
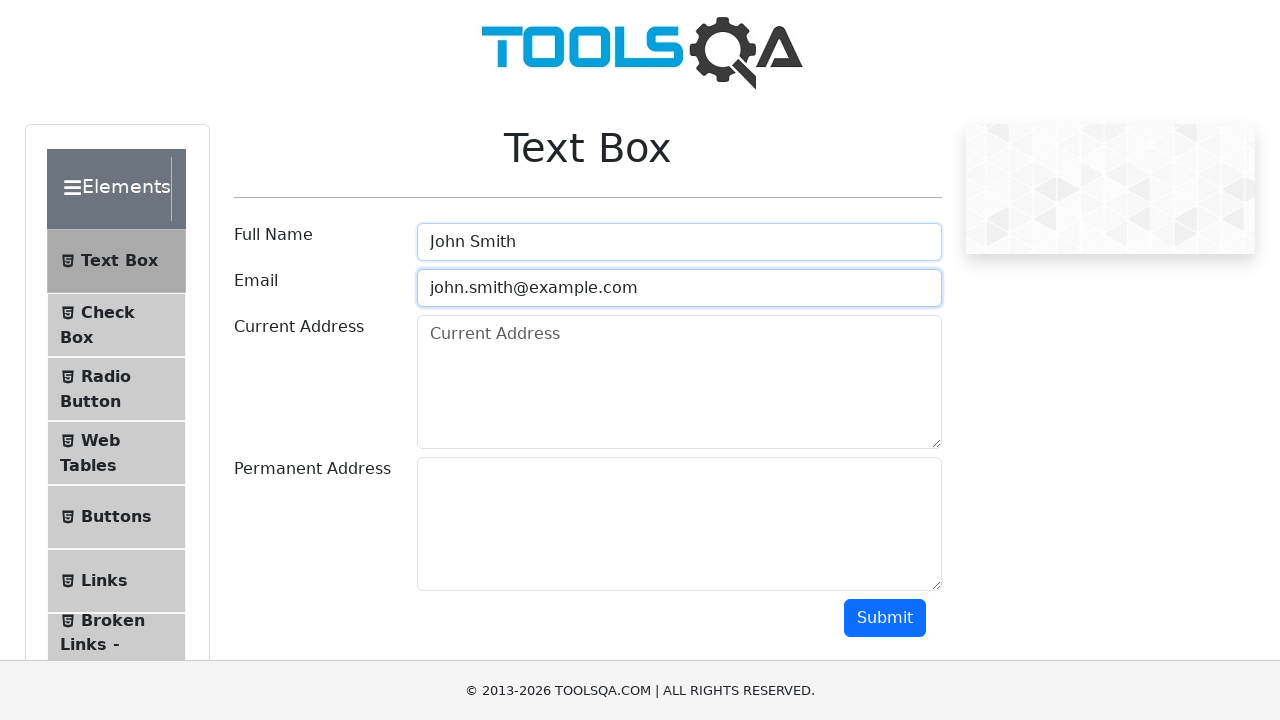

Filled current address field with '123 Main Street, New York, NY' on #currentAddress
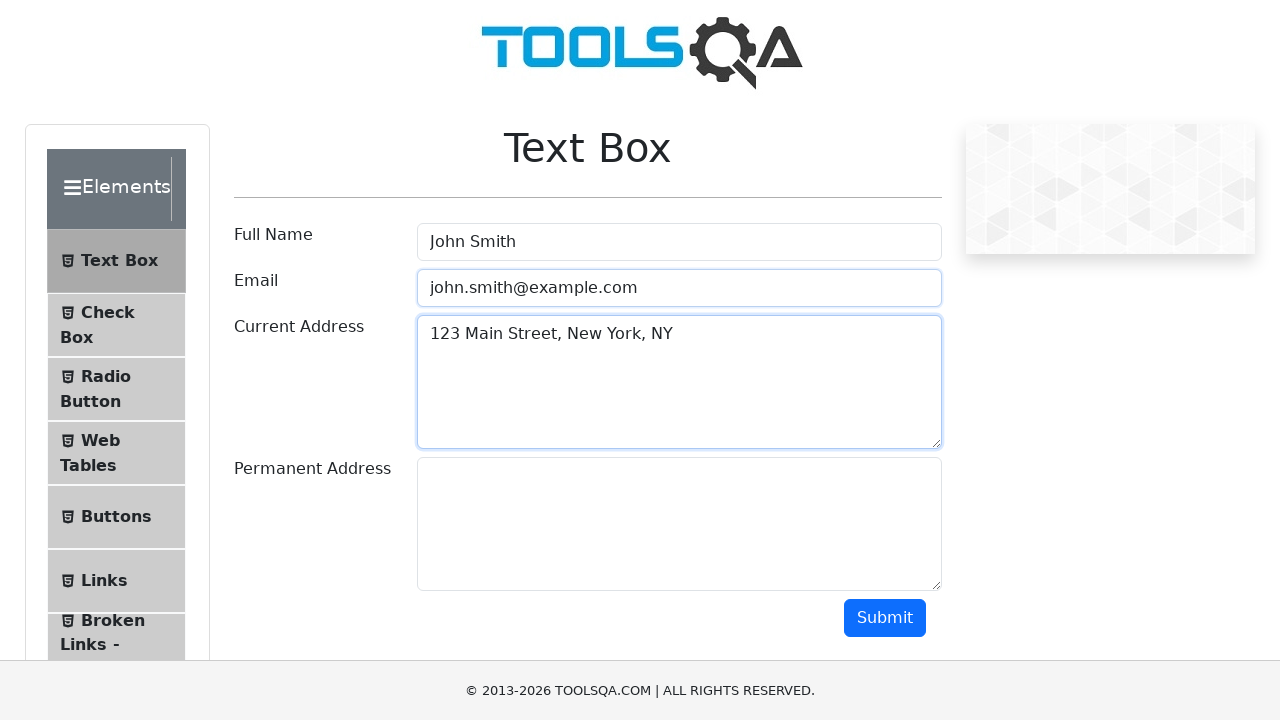

Filled permanent address field with '456 Oak Avenue, Boston, MA' on #permanentAddress
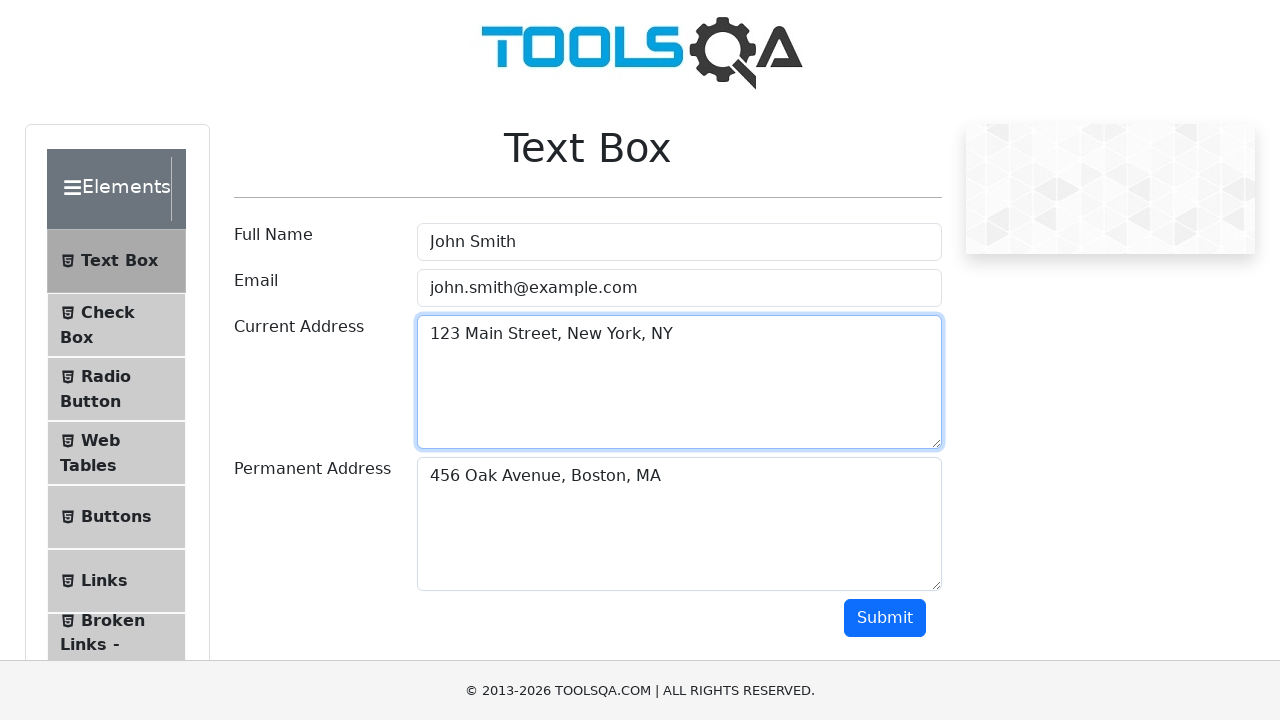

Clicked submit button to submit the text box form at (885, 618) on #submit
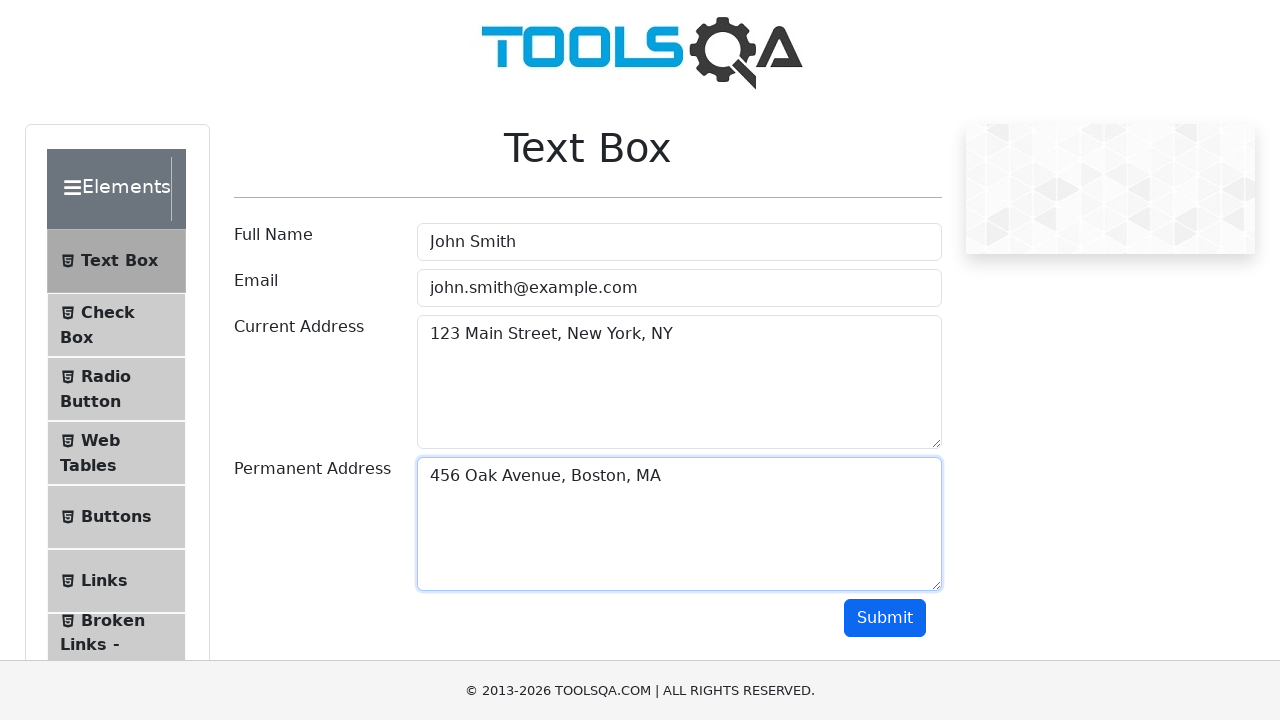

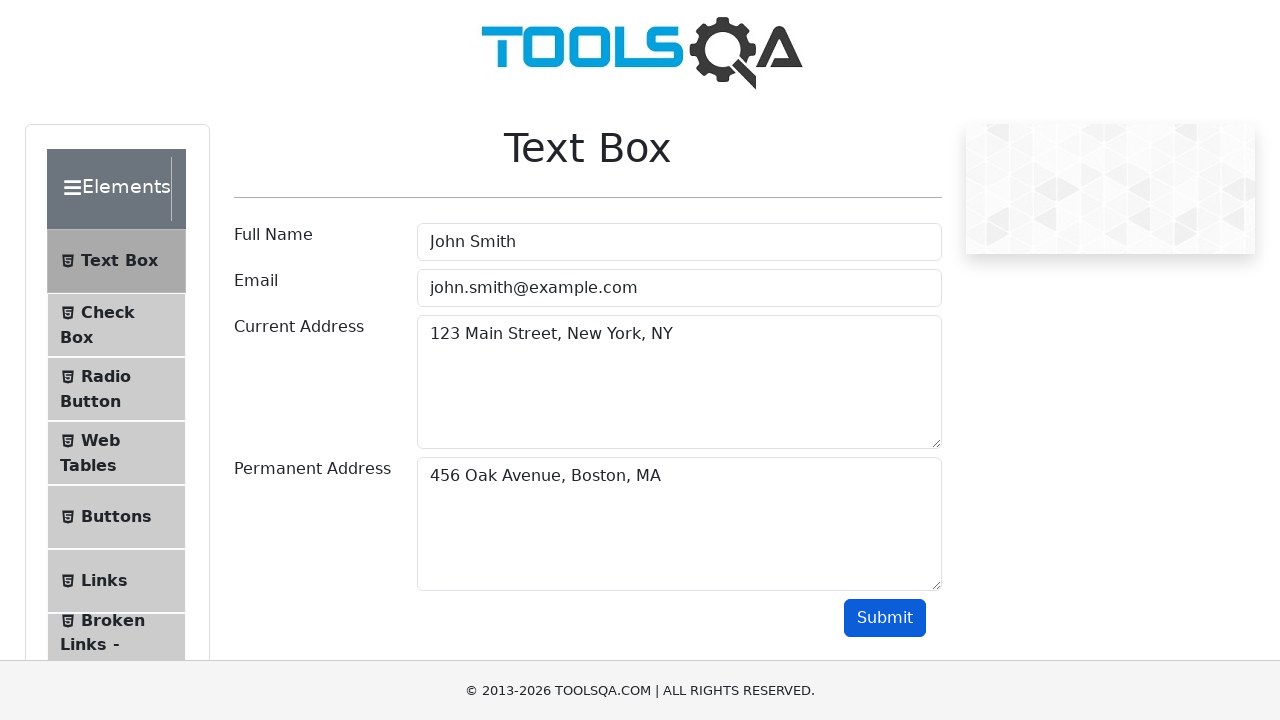